Tests basic JavaScript alert functionality by clicking a button that triggers an alert and accepting it

Starting URL: https://demoqa.com/alerts

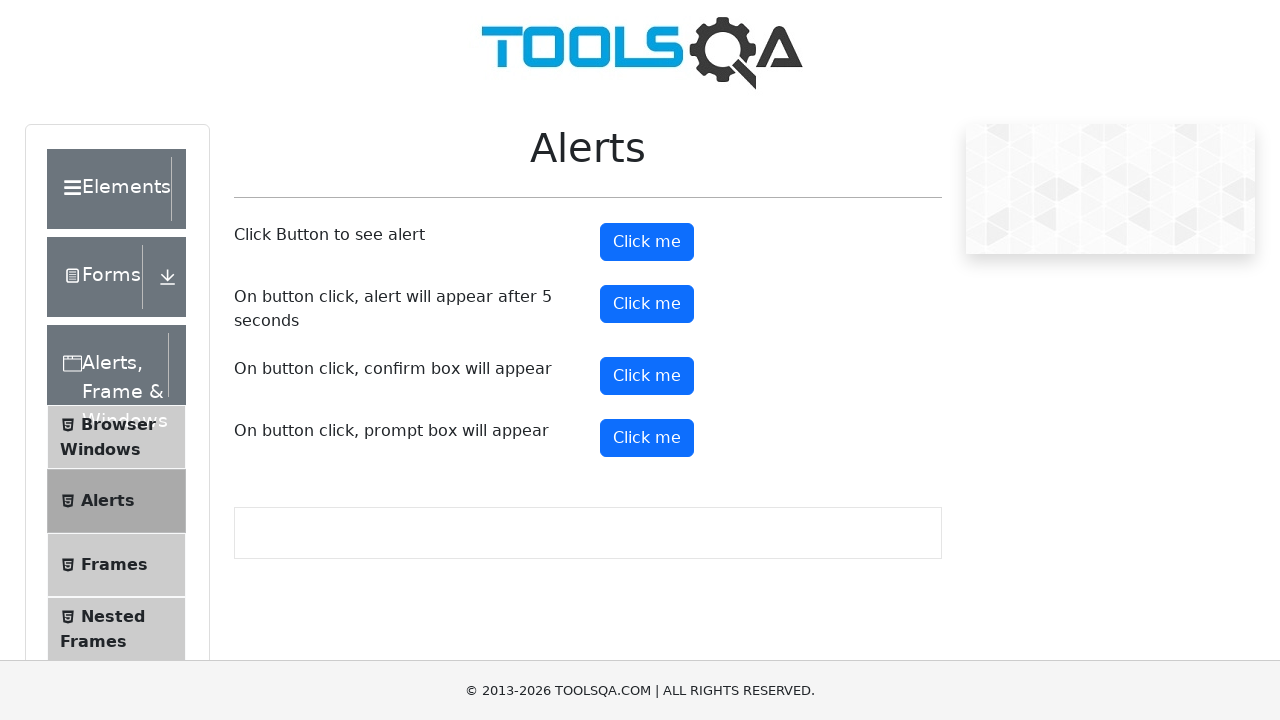

Set up dialog handler to automatically accept alerts
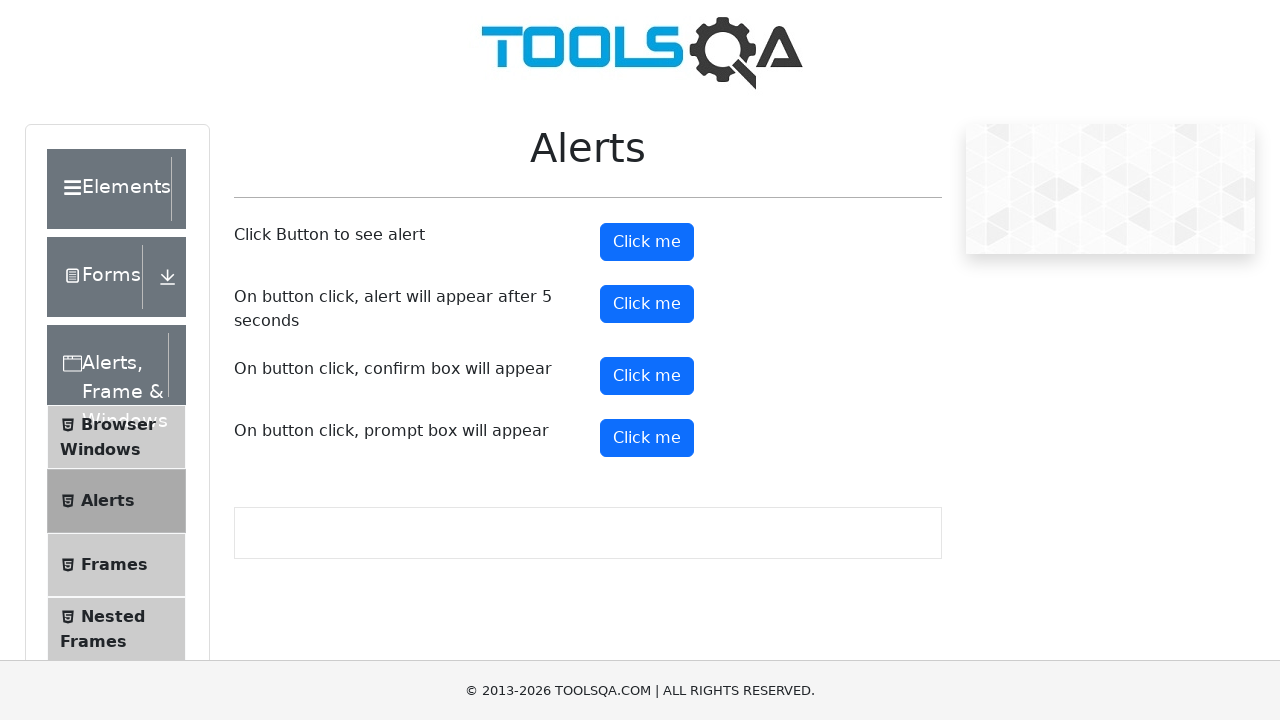

Clicked alert button to trigger JavaScript alert at (647, 242) on #alertButton
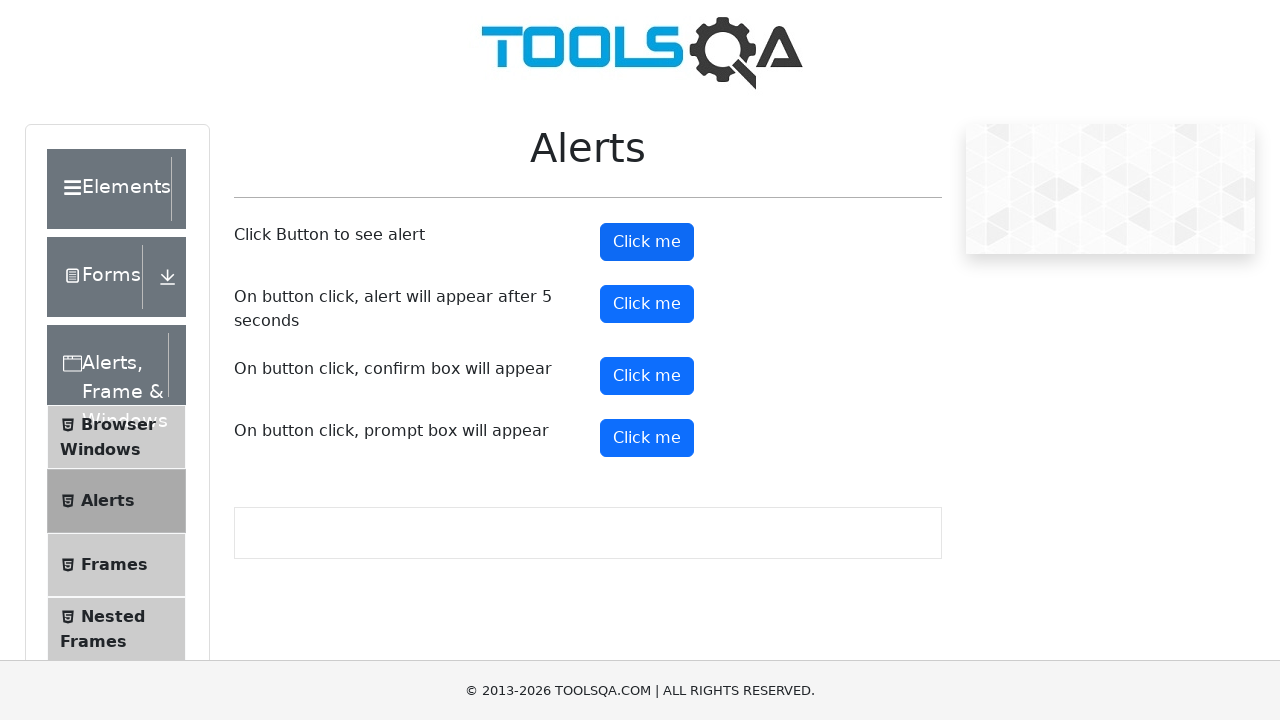

Retrieved text content from alert button
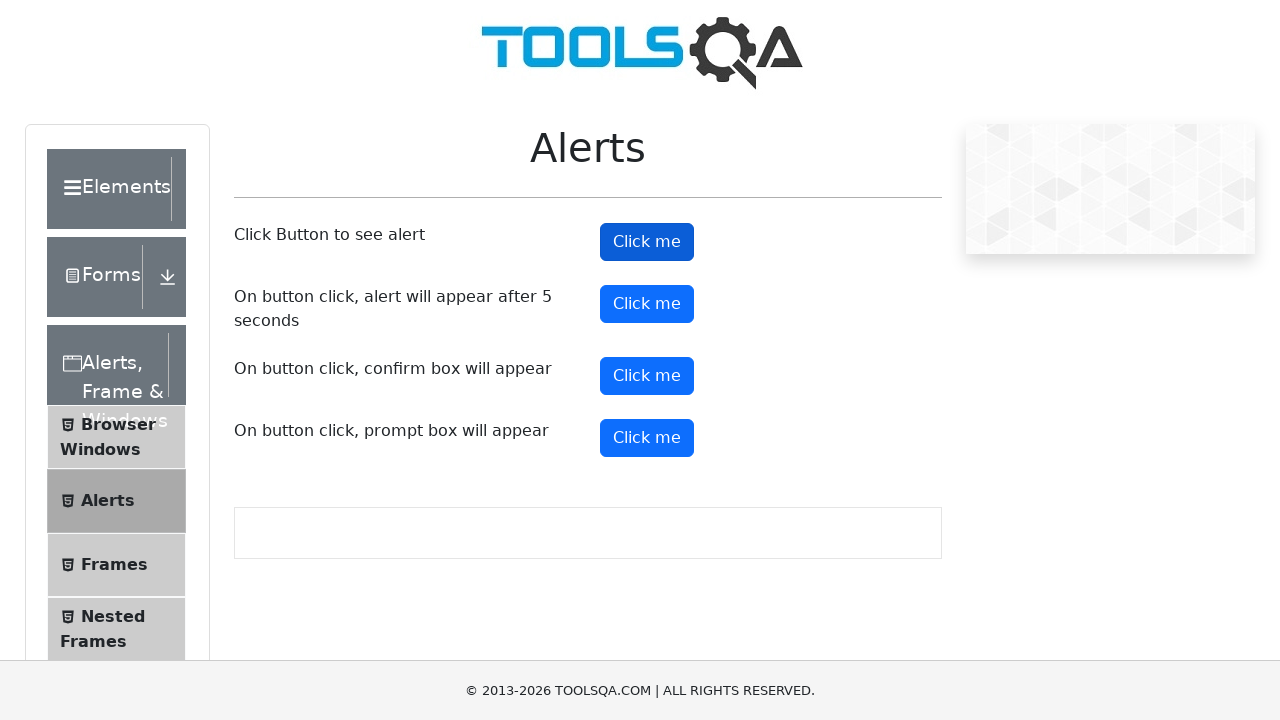

Verified alert button text is 'Click me'
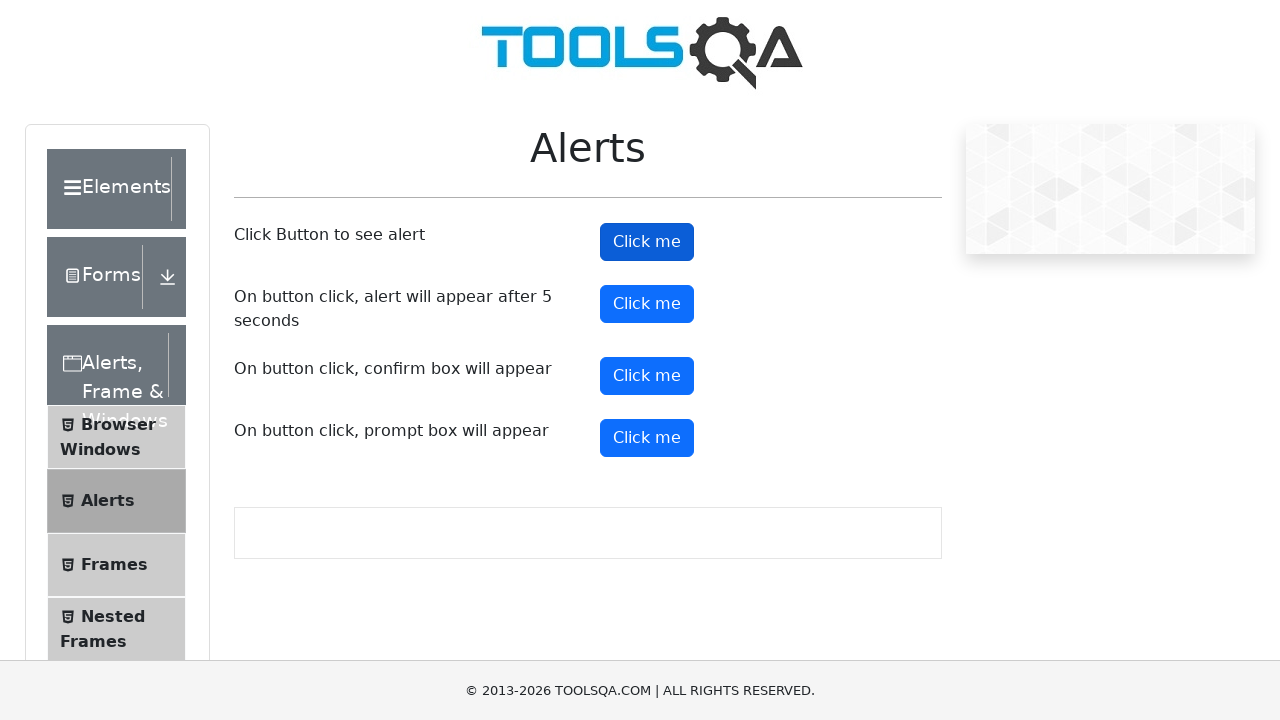

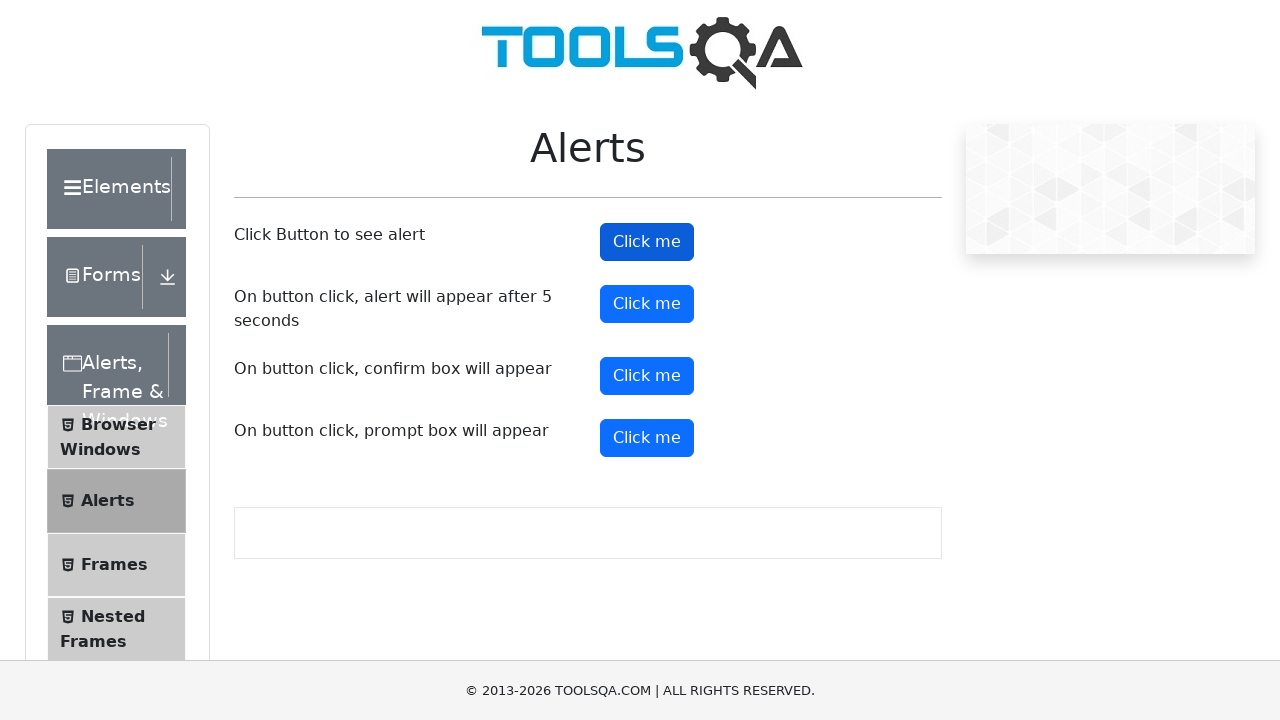